Tests round trip radio button selection and verifies the UI changes to display "Round Trip" label

Starting URL: https://rahulshettyacademy.com/dropdownsPractise/

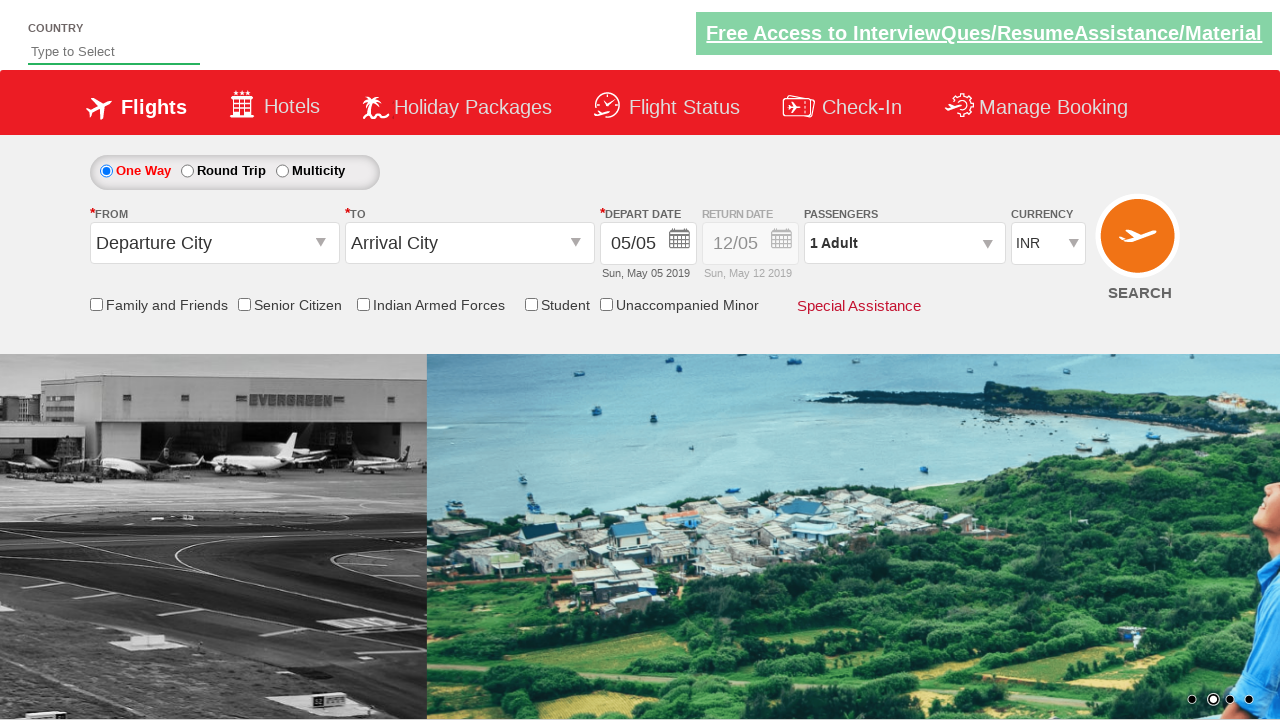

Clicked the Round Trip radio button at (187, 171) on input#ctl00_mainContent_rbtnl_Trip_1
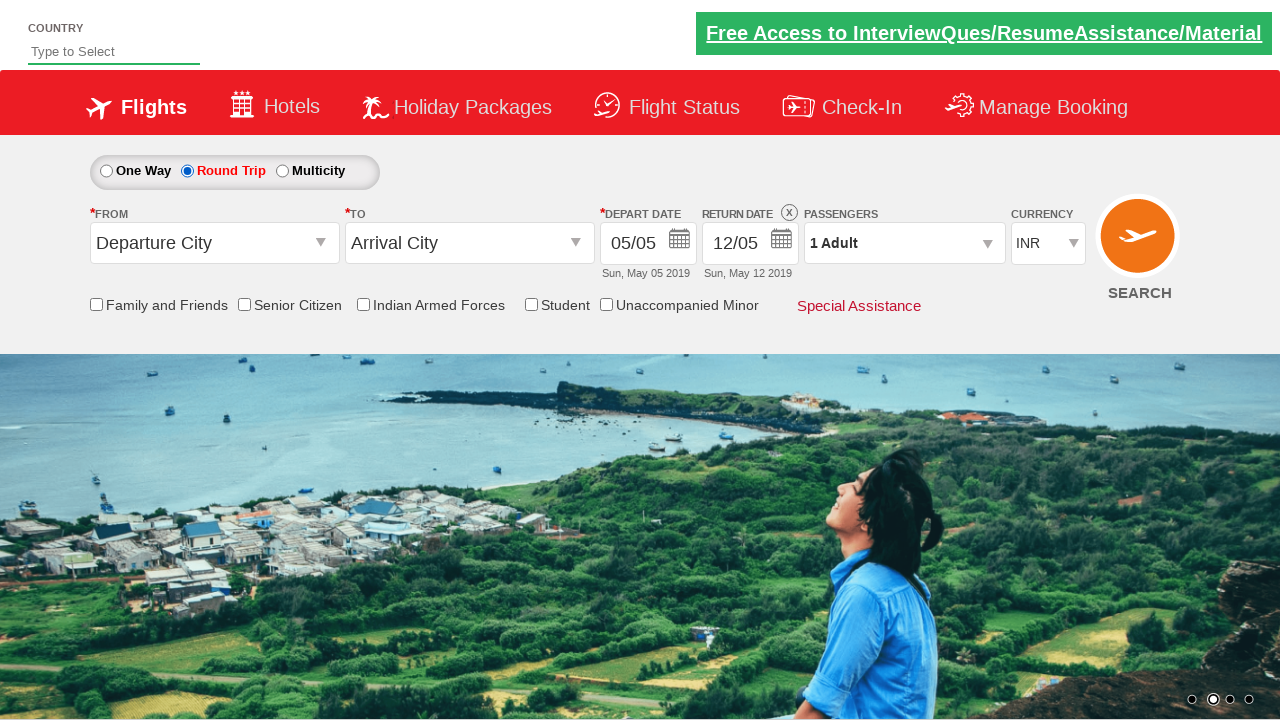

Verified Round Trip label is displayed
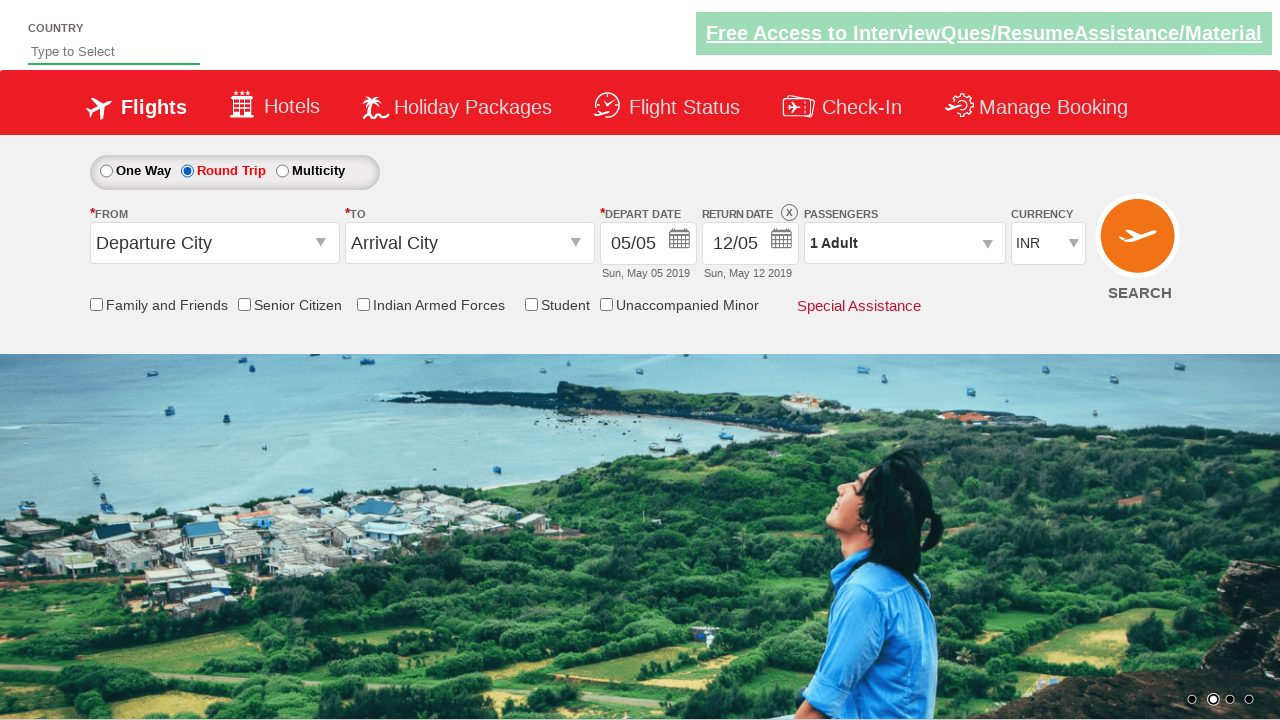

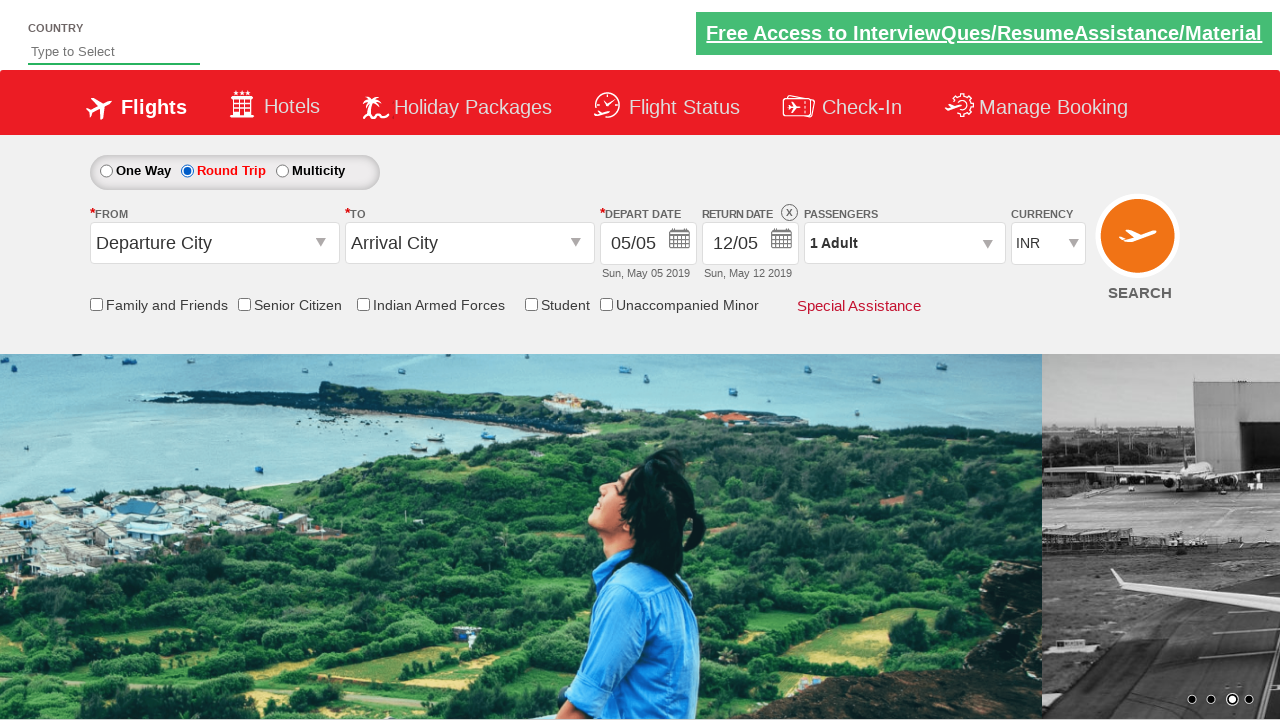